Tests drag and drop functionality by dragging an element and dropping it onto a target drop zone within an iframe on the jQuery UI demo page

Starting URL: https://jqueryui.com/droppable/

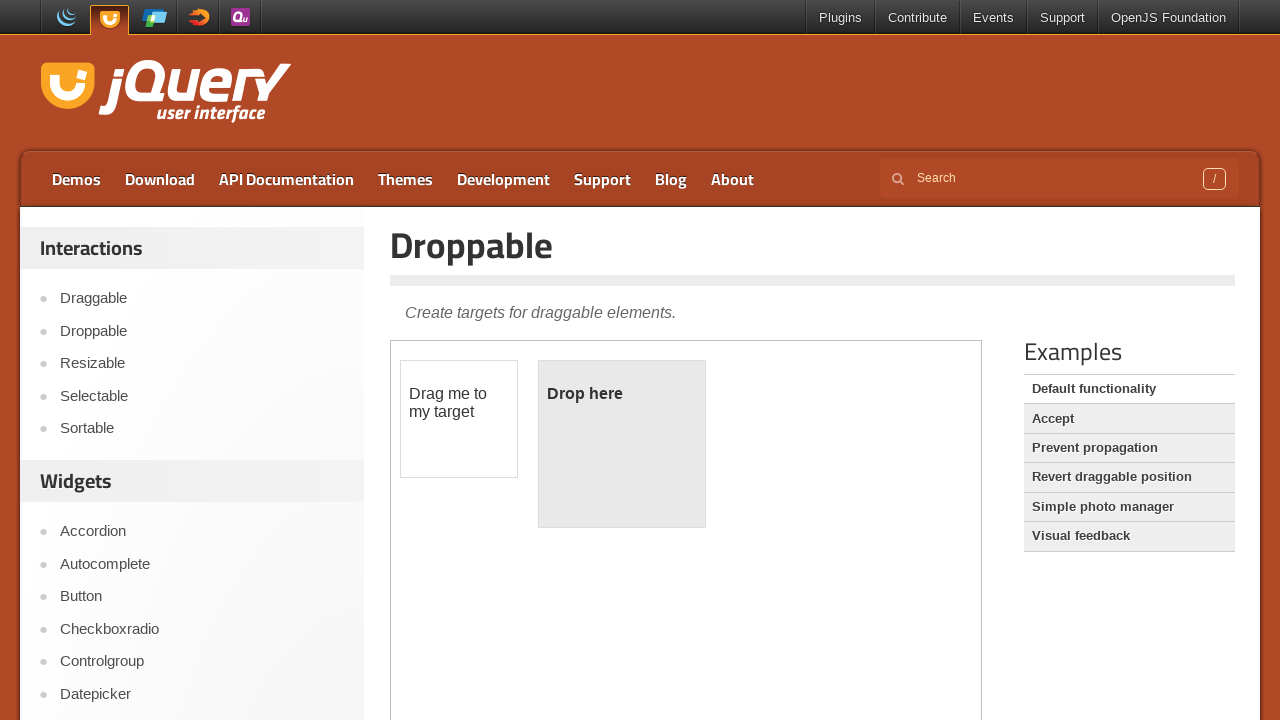

Navigated to jQuery UI droppable demo page
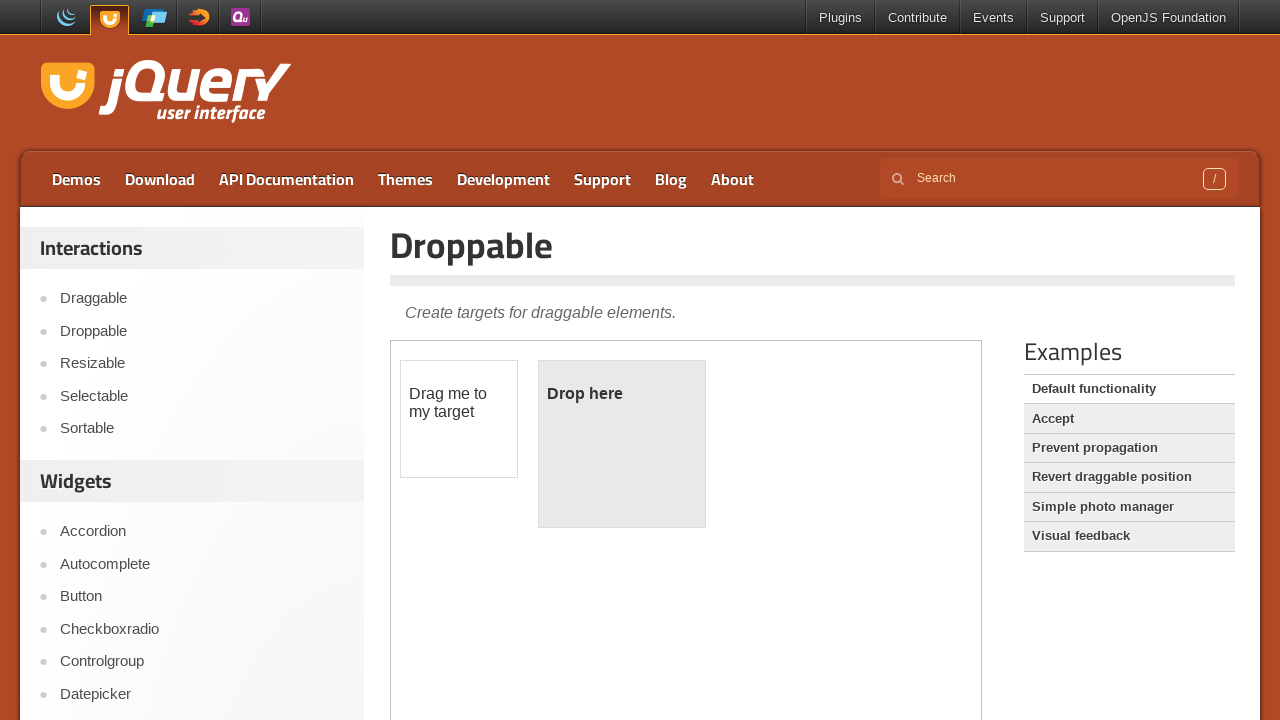

Located the demo iframe
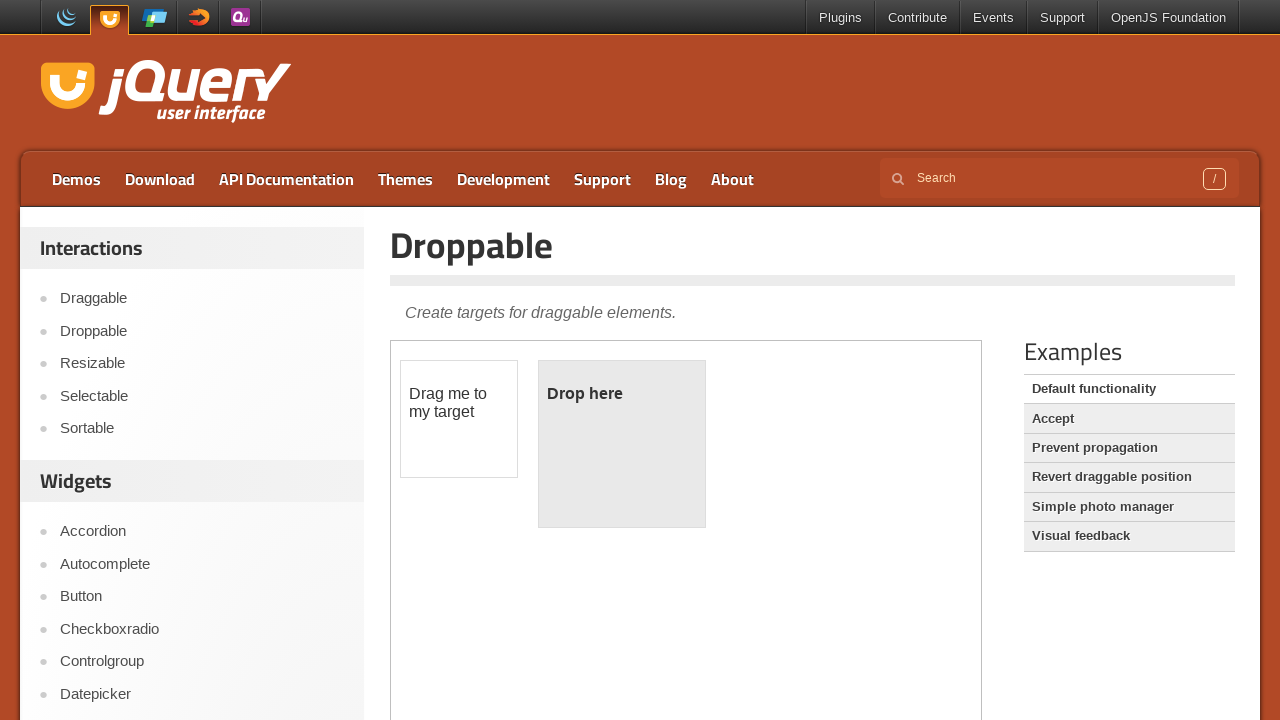

Located the draggable element
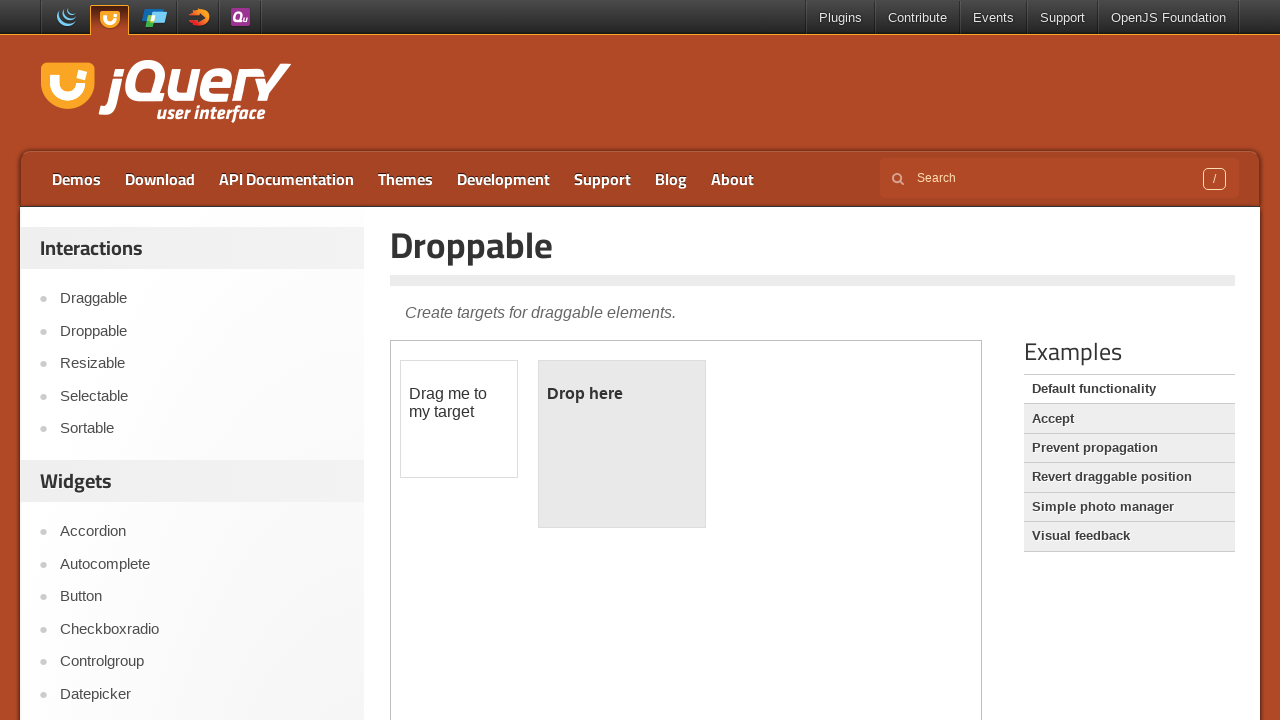

Located the droppable target element
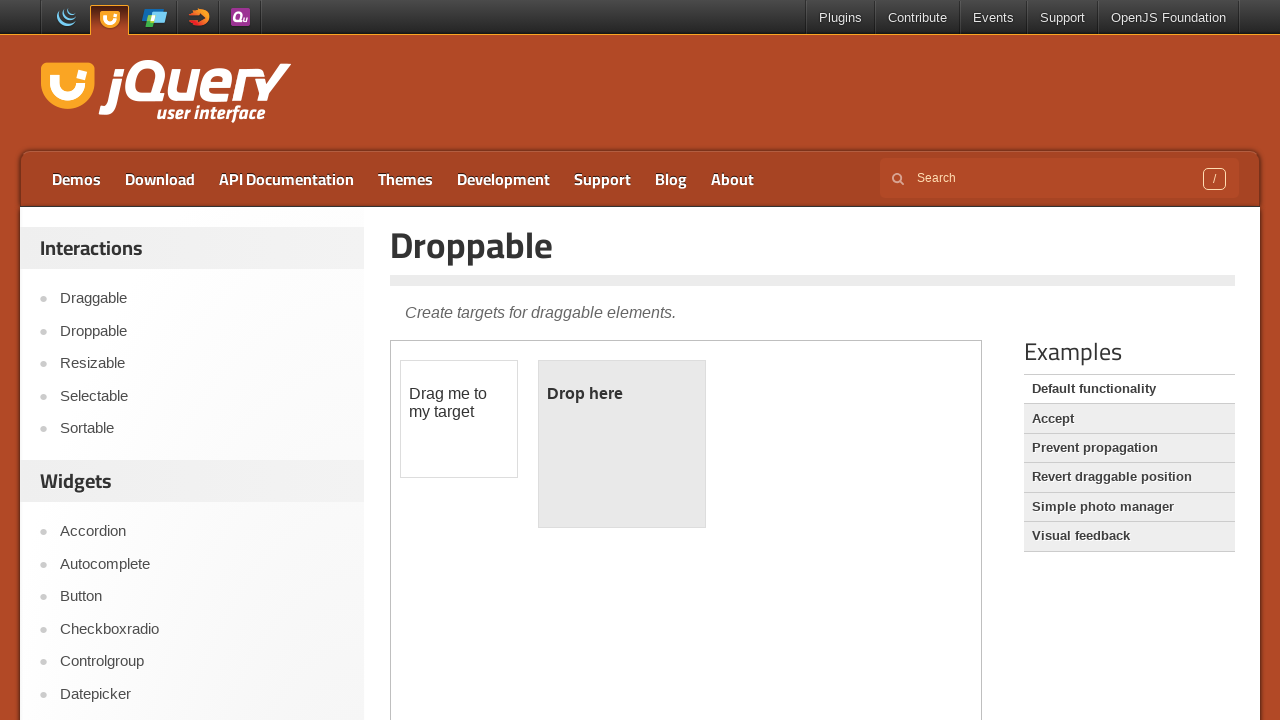

Dragged and dropped the draggable element onto the droppable target at (622, 444)
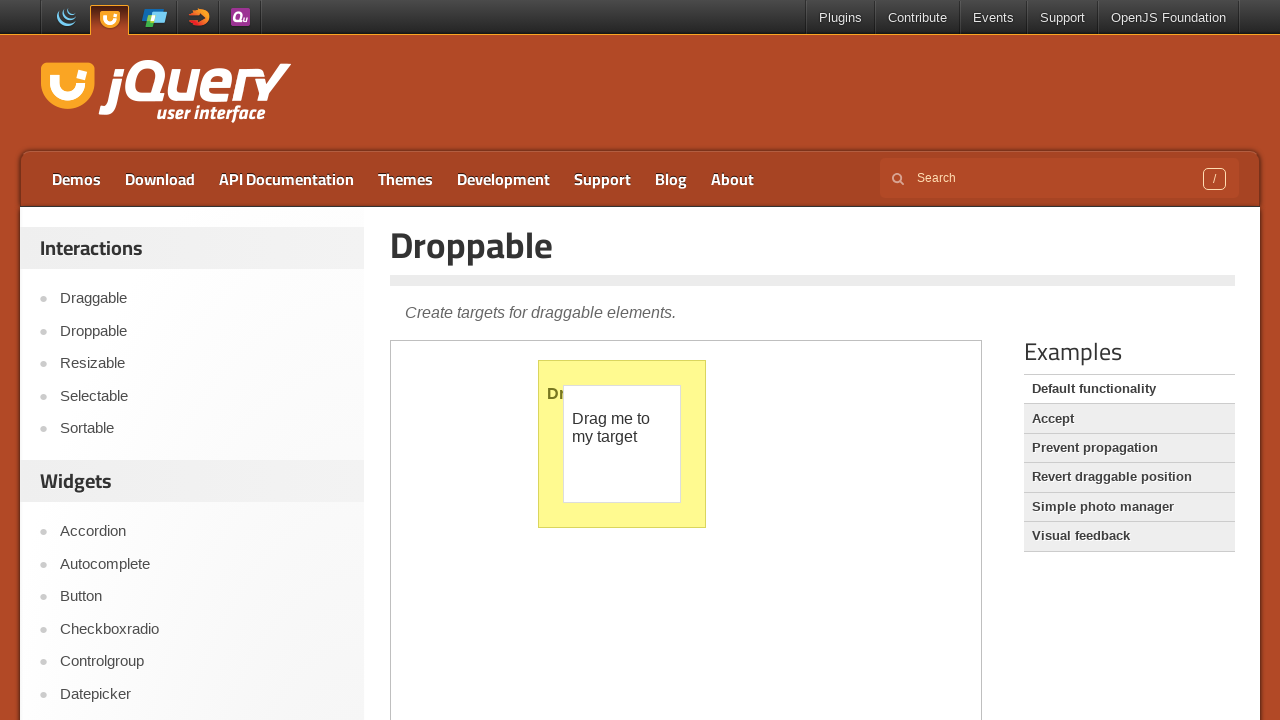

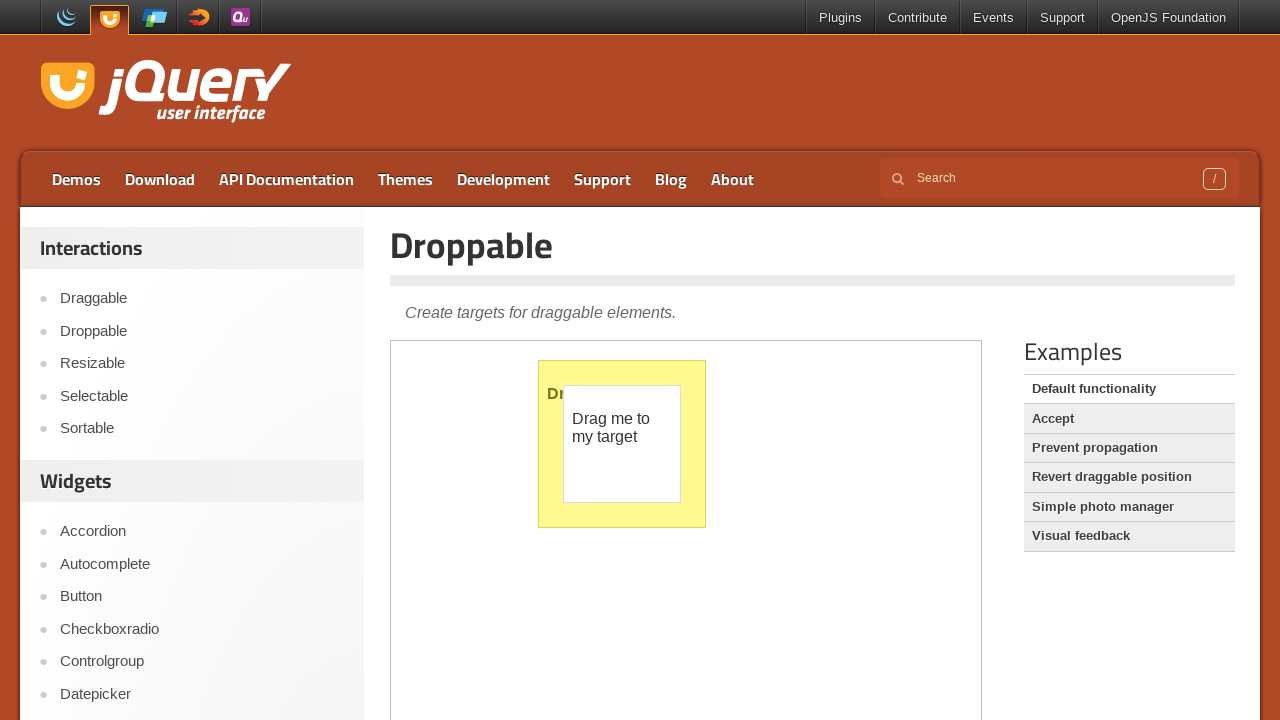